Demonstrates injecting jQuery and jQuery Growl library into a page, then displaying a notification message using JavaScript execution.

Starting URL: http://the-internet.herokuapp.com

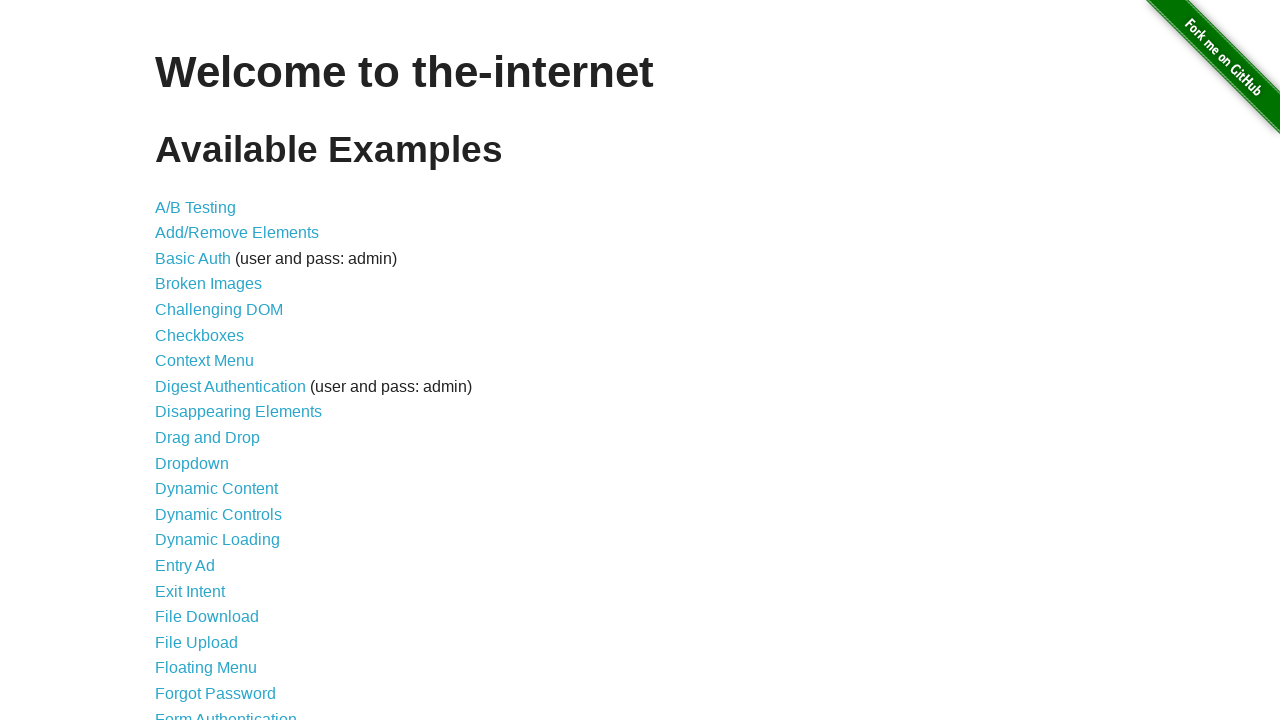

Injected jQuery library into the page if not already present
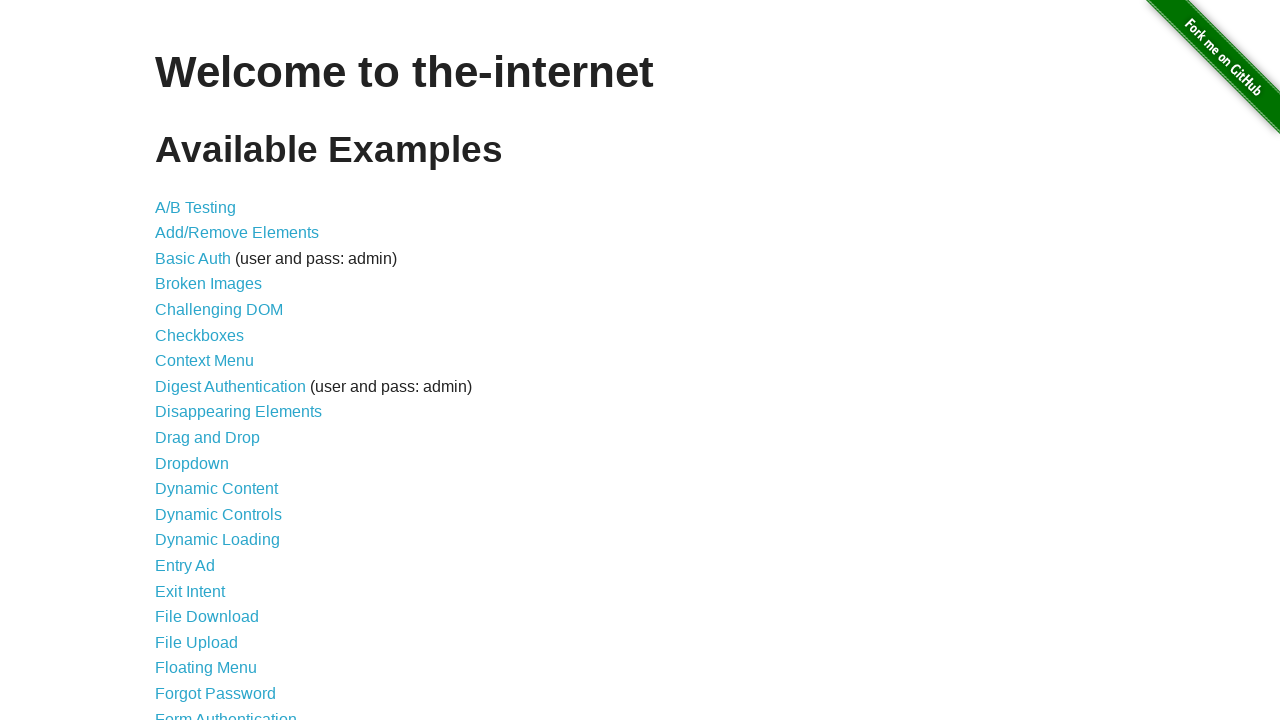

Waited for jQuery to load and become available
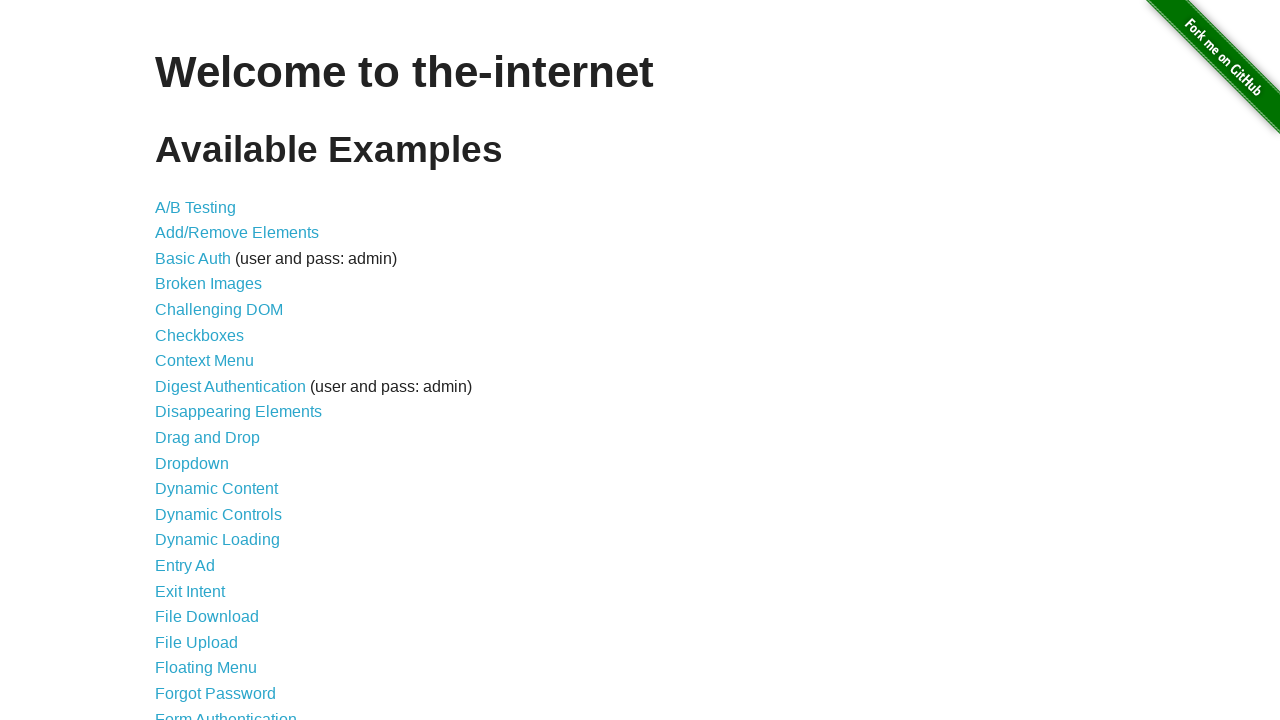

Loaded jQuery Growl library using $.getScript()
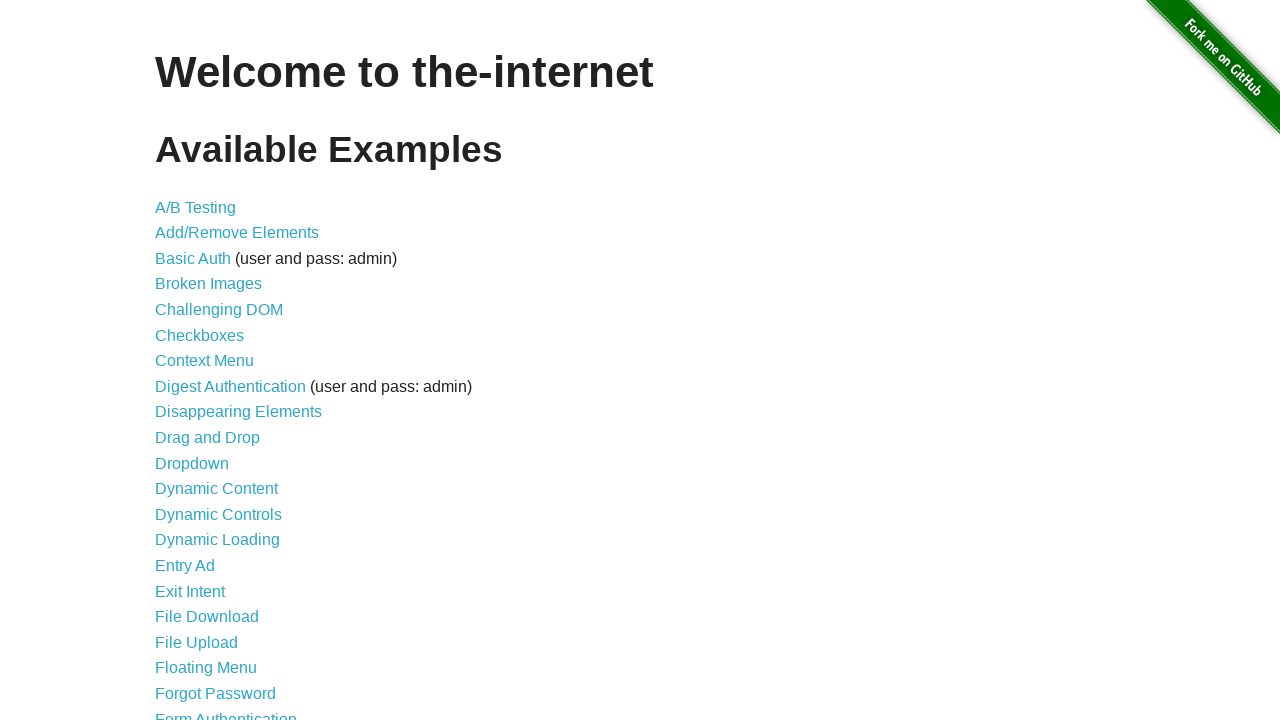

Appended jQuery Growl CSS stylesheet to the page head
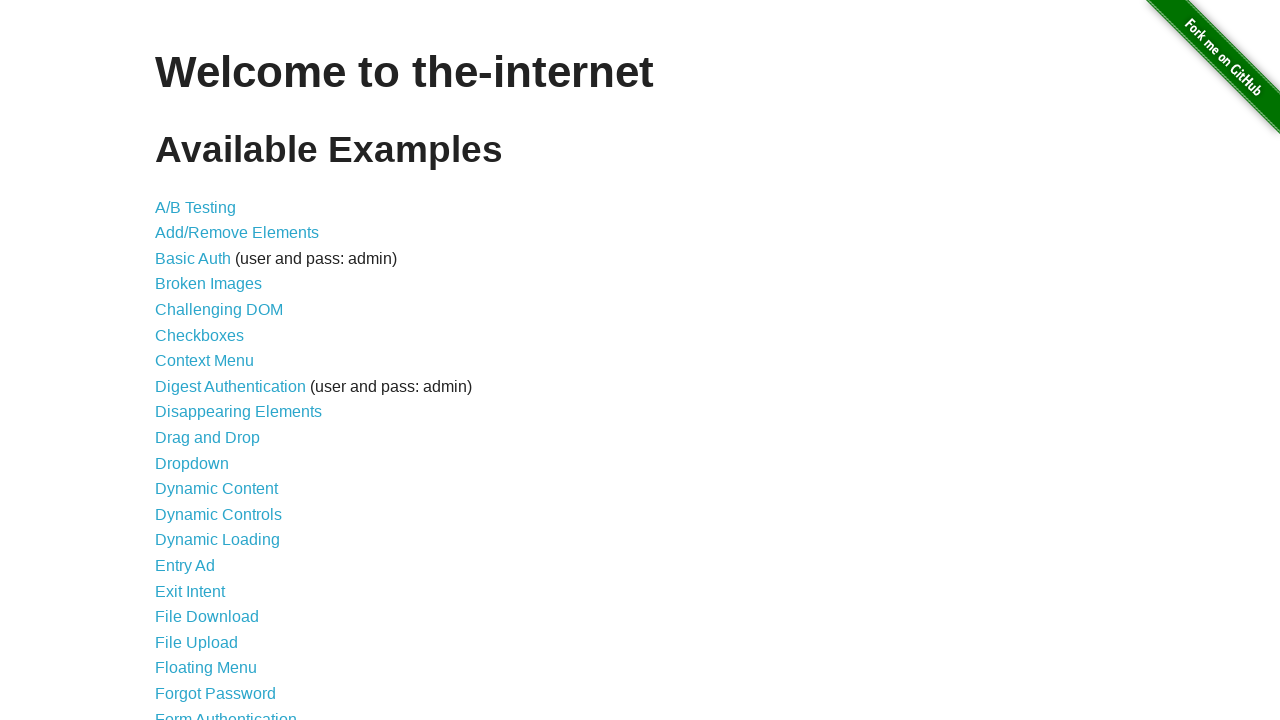

Waited for jQuery Growl library to be available
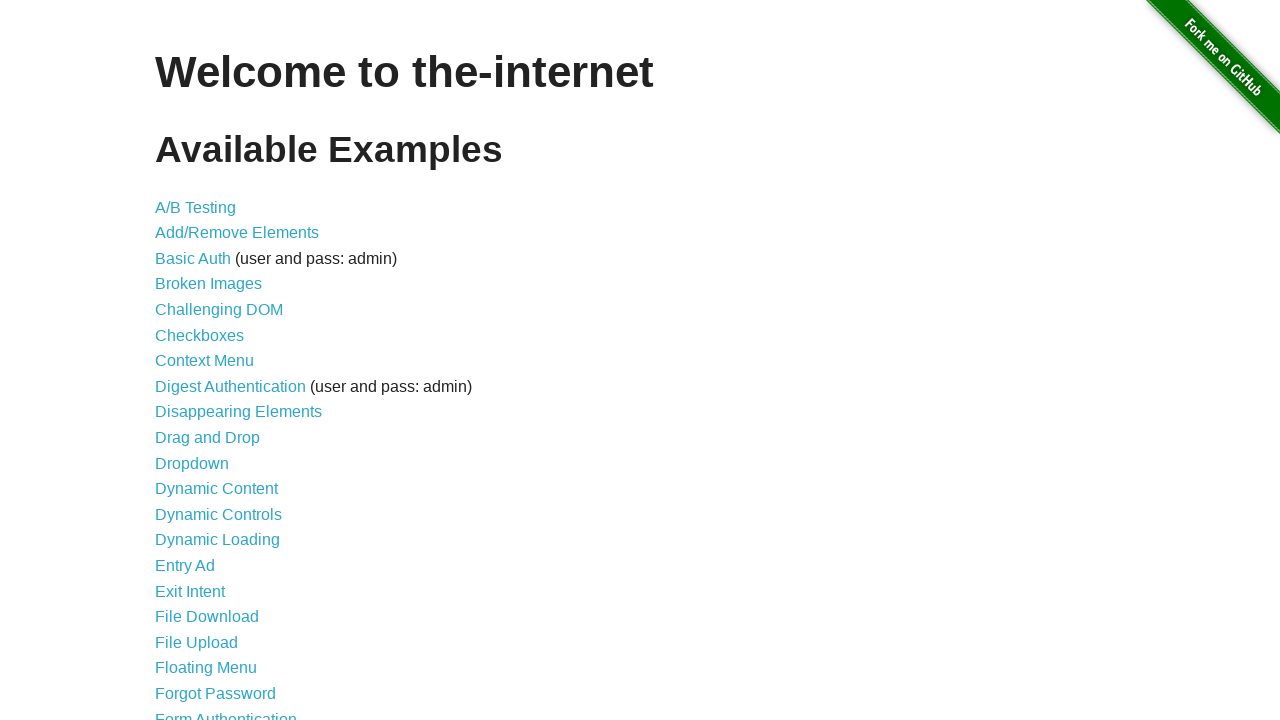

Displayed jQuery Growl notification with title 'GET' and message '/'
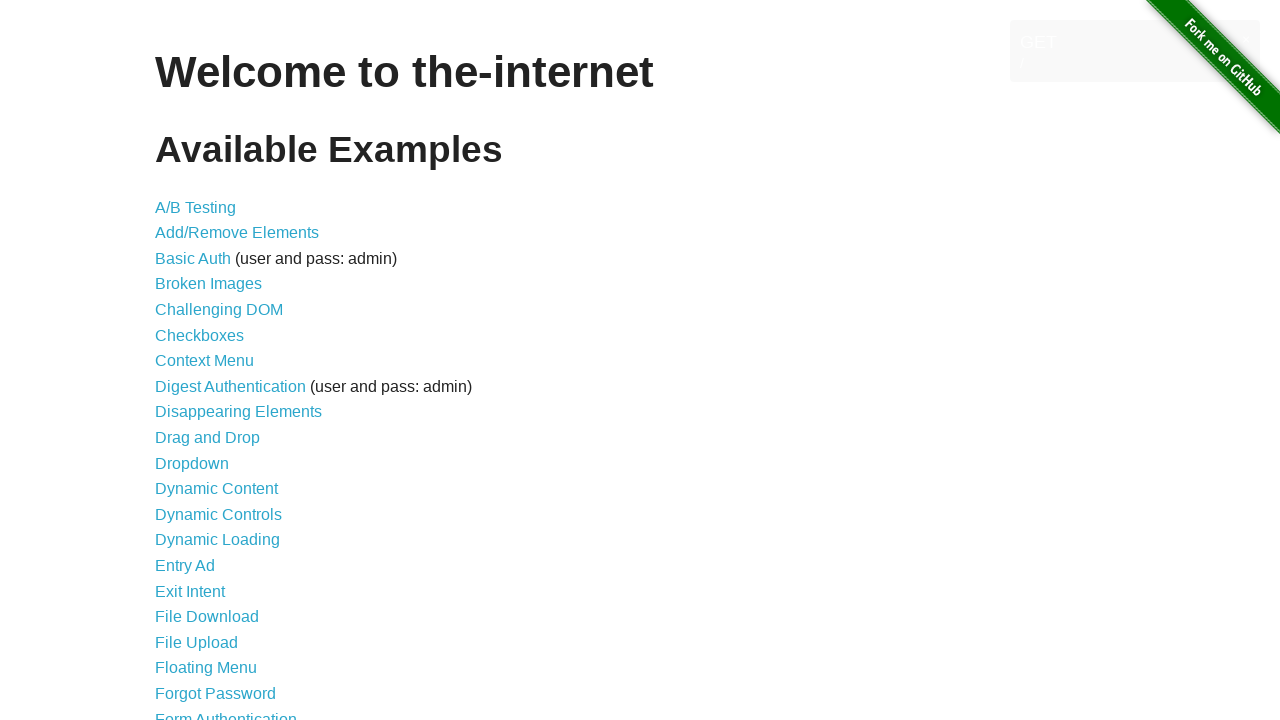

Waited 2 seconds to view the notification
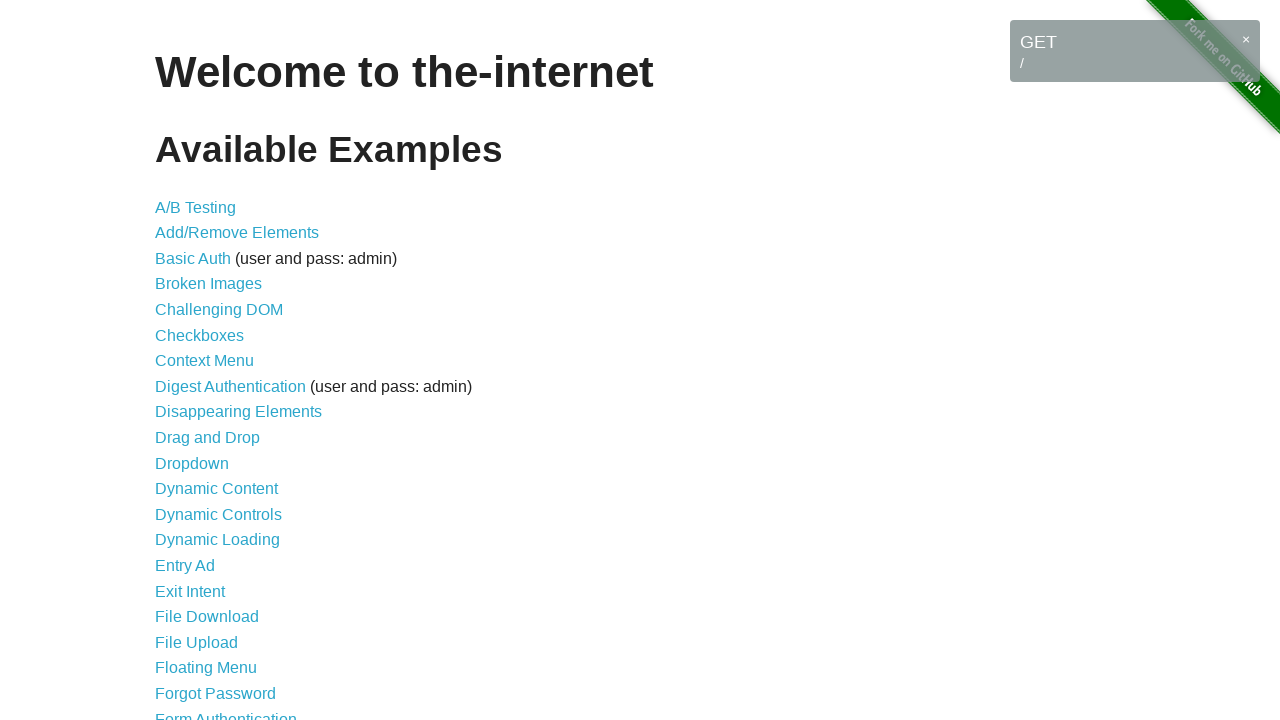

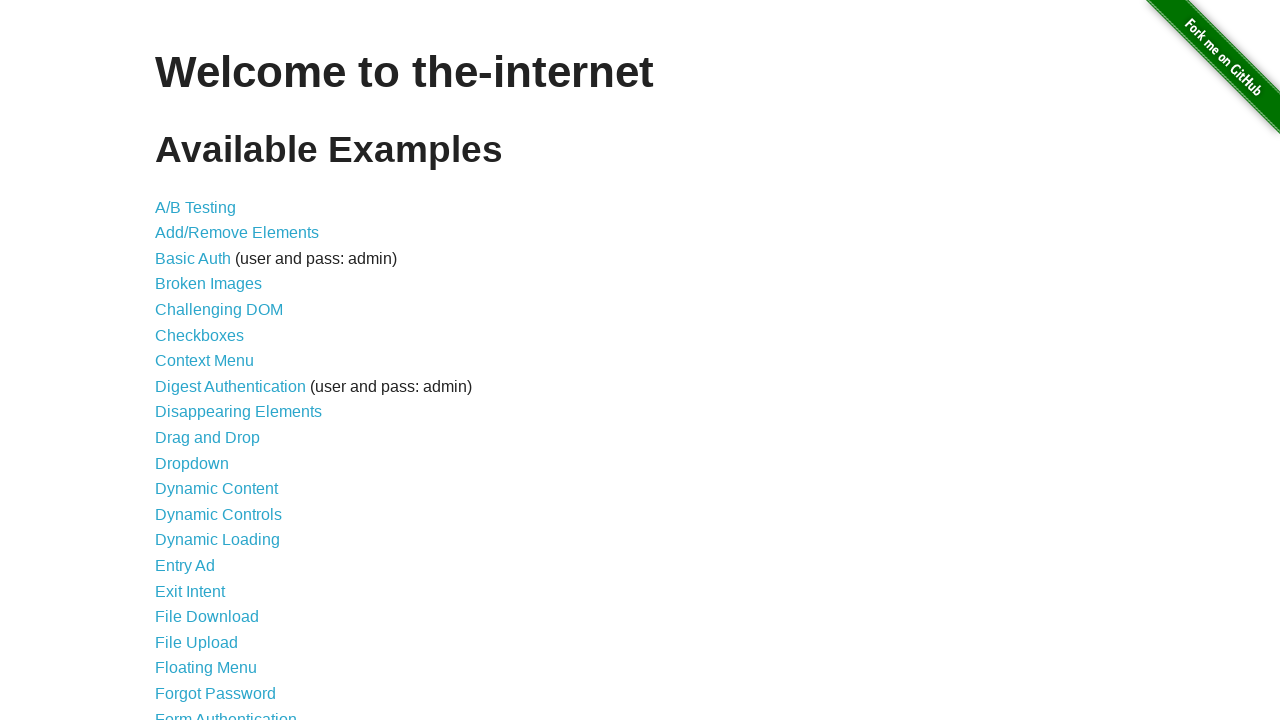